Navigates to the Semantic UI dropdown documentation page and scrolls a multiple selection dropdown element into view using JavaScript.

Starting URL: https://semantic-ui.com/modules/dropdown.html

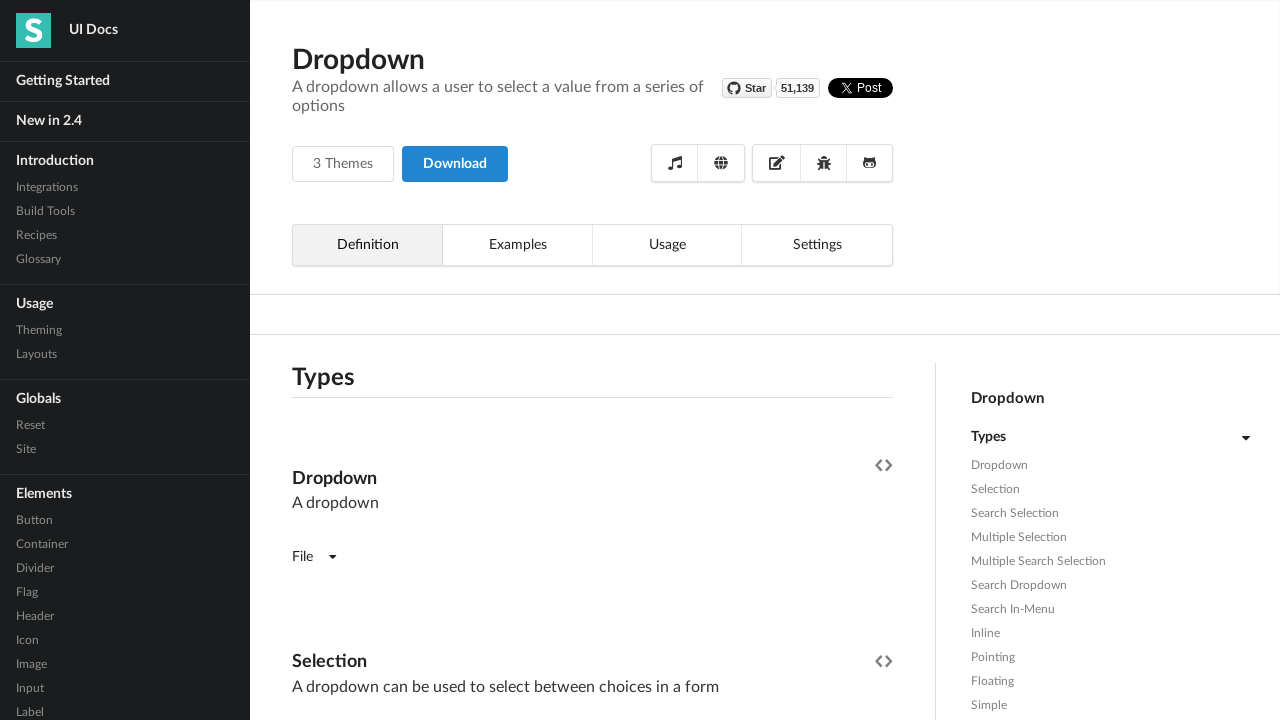

Waited 5 seconds for page to load
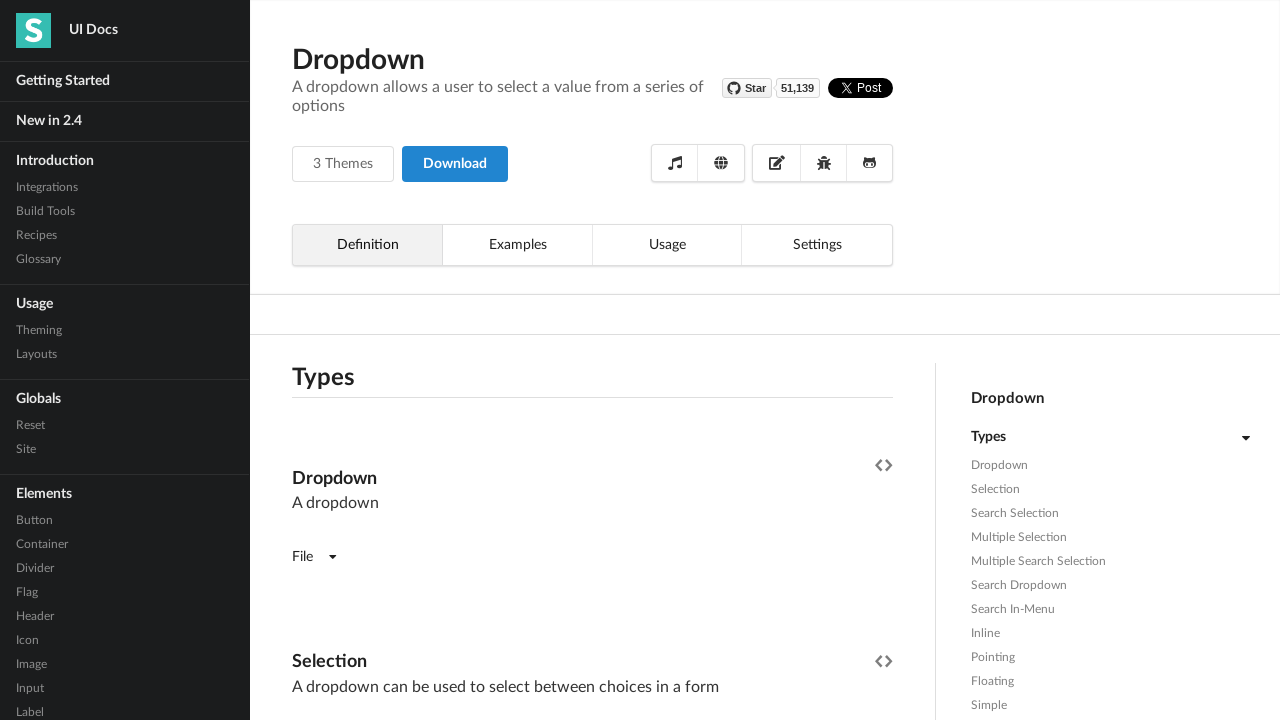

Located the multiple selection dropdown element
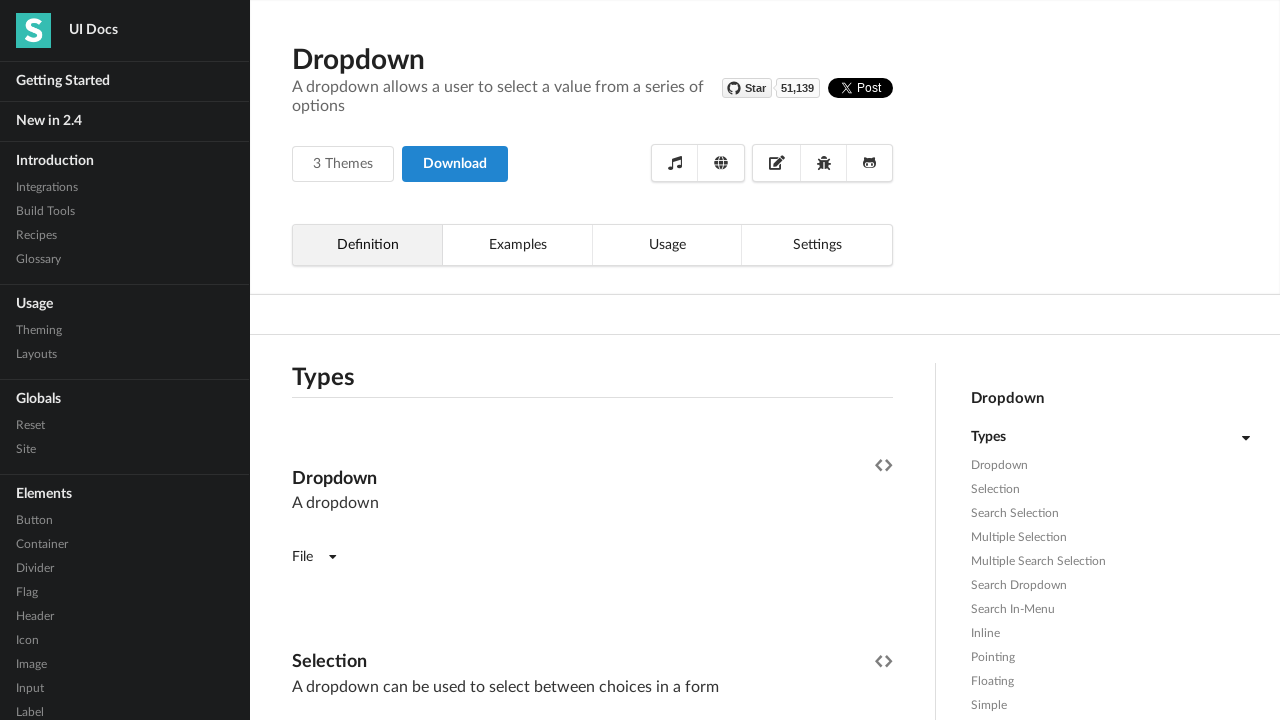

Scrolled the dropdown element into view using JavaScript
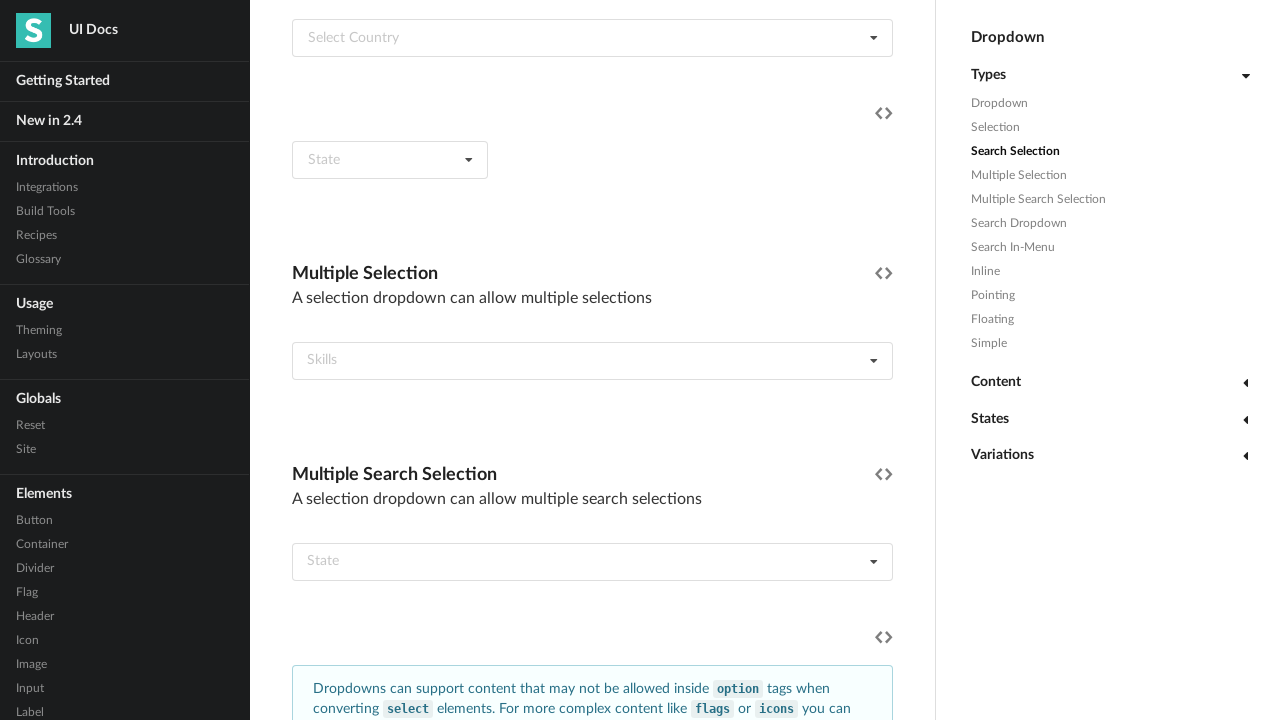

Waited 2 seconds to observe the result
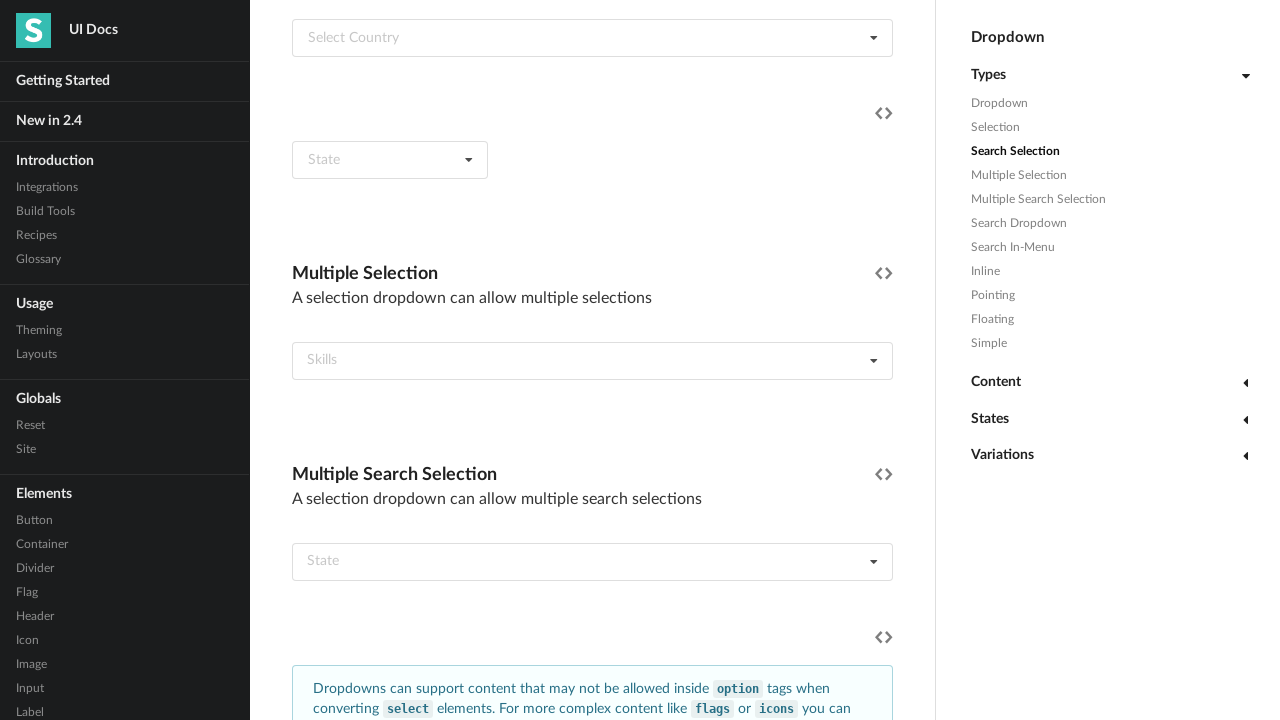

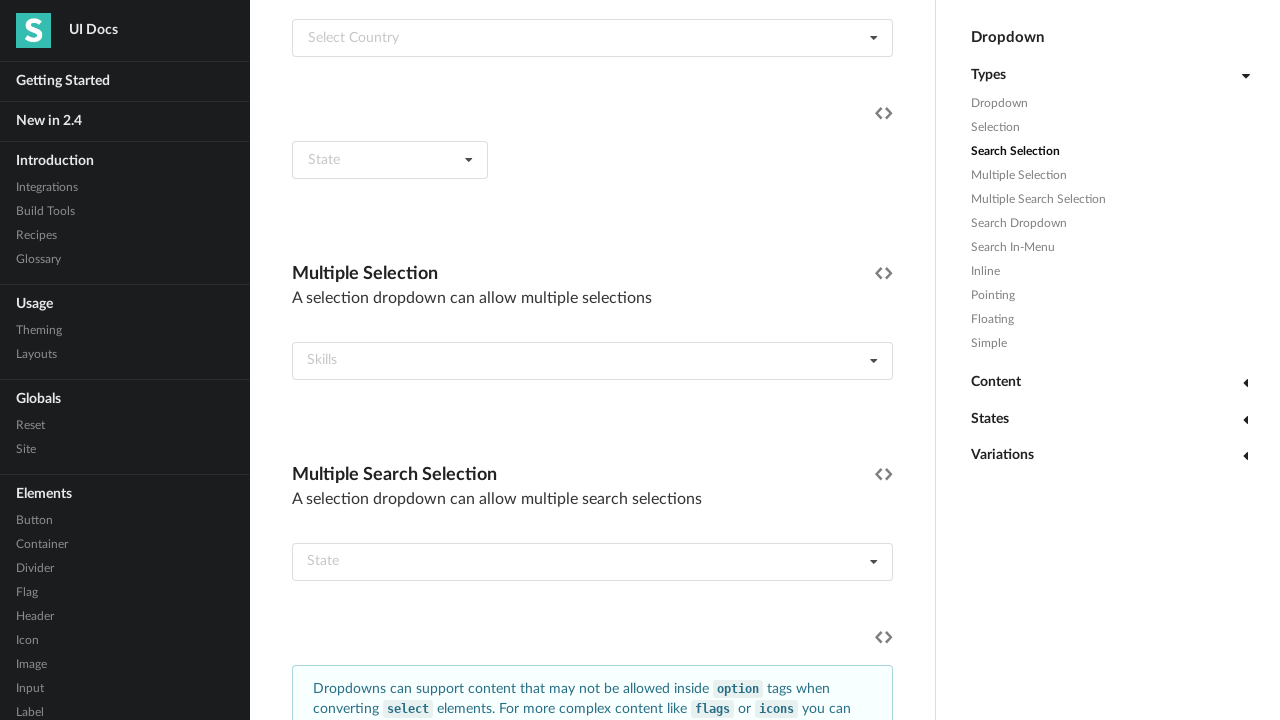